Tests filling out the automation practice form with personal details including name, gender, phone, hobbies, and address, then submits and verifies the confirmation

Starting URL: https://demoqa.com/automation-practice-form

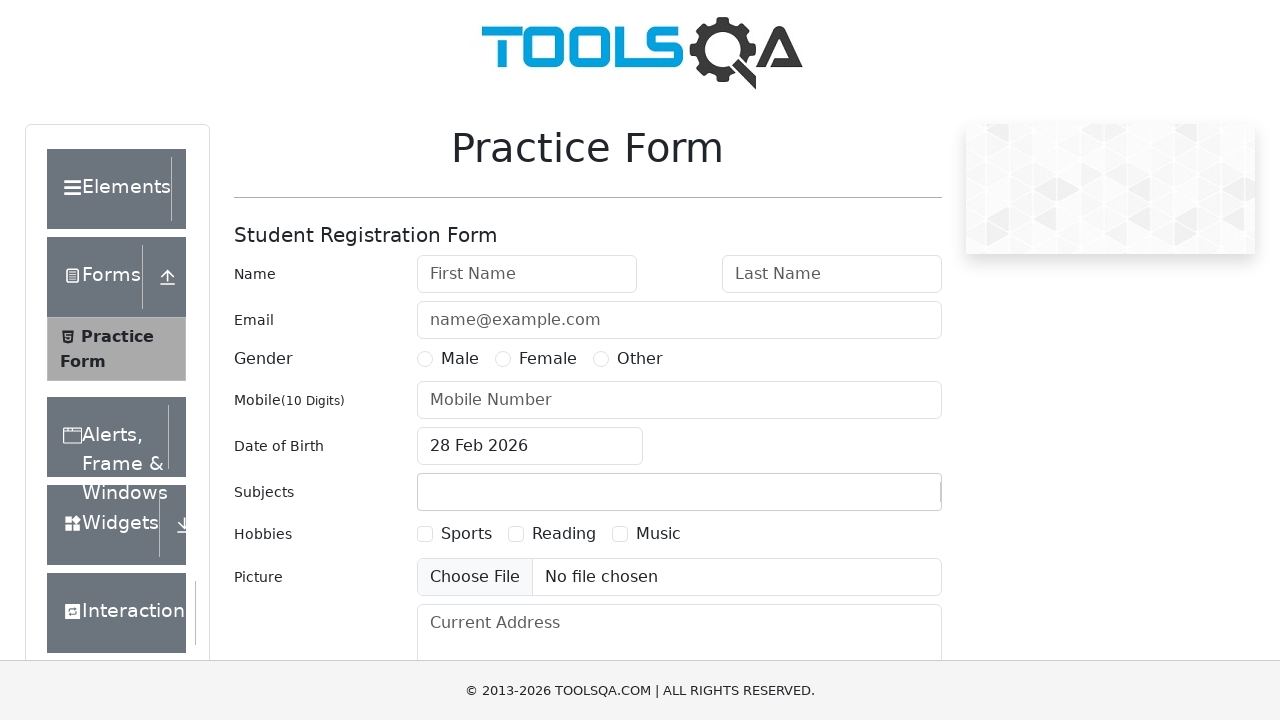

Filled first name field with 'Yevgeniya' on #firstName
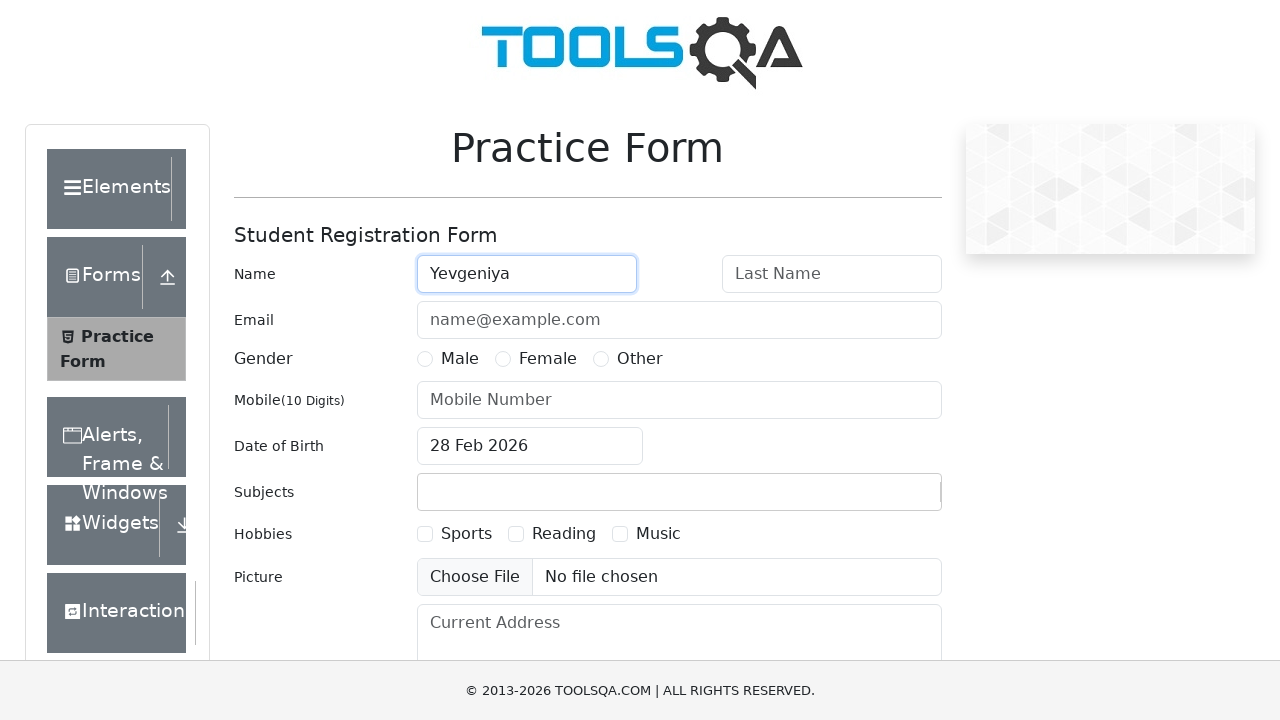

Filled last name field with 'Rudenko' on #lastName
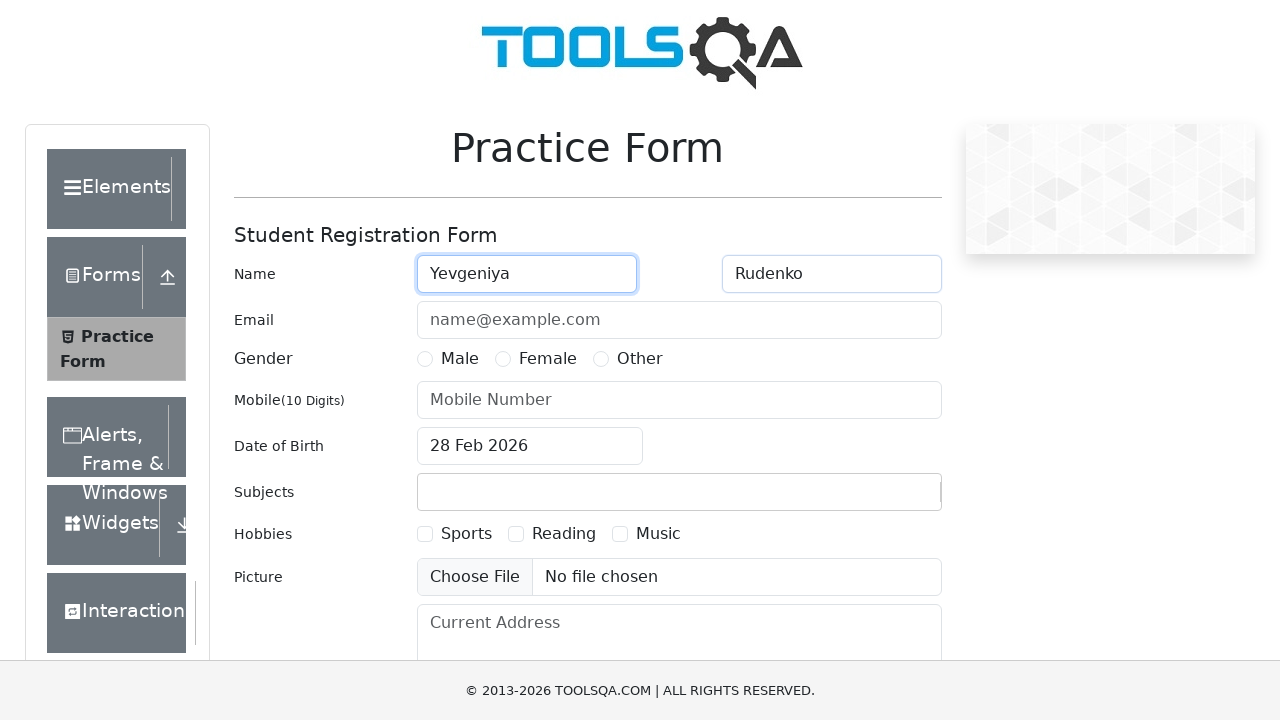

Selected Female gender option
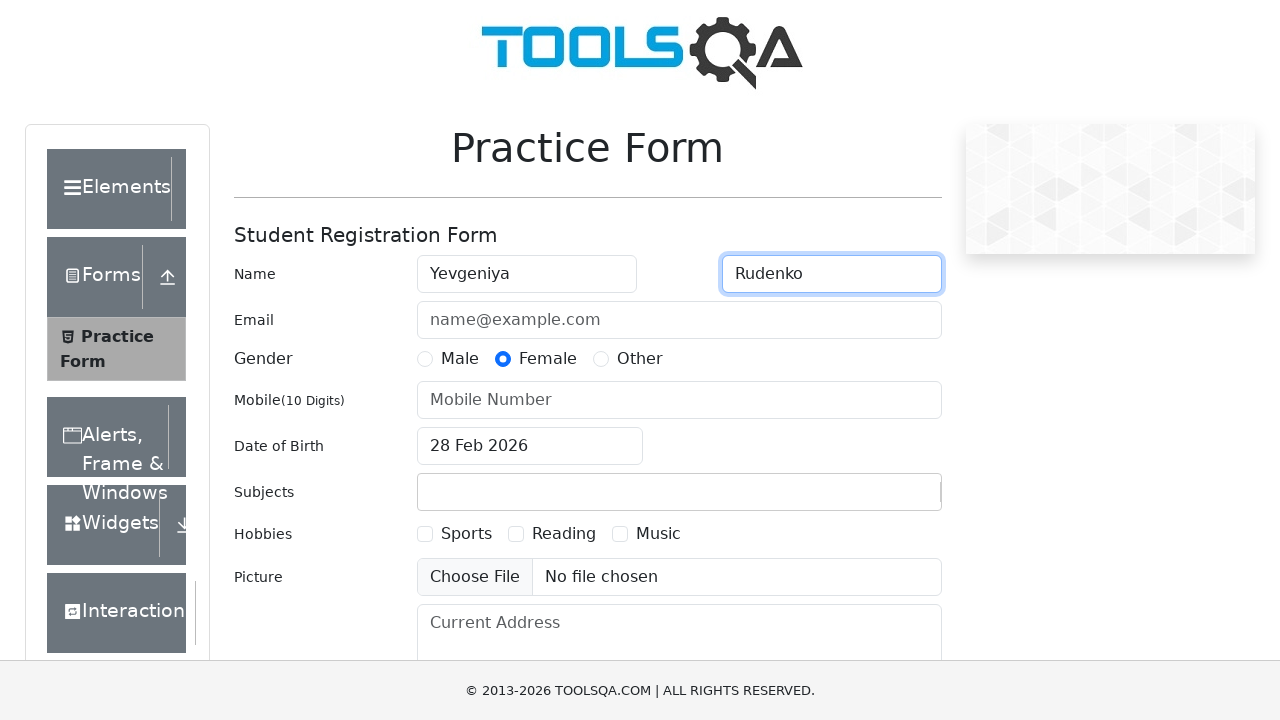

Filled phone number field with '0123456789' on #userNumber
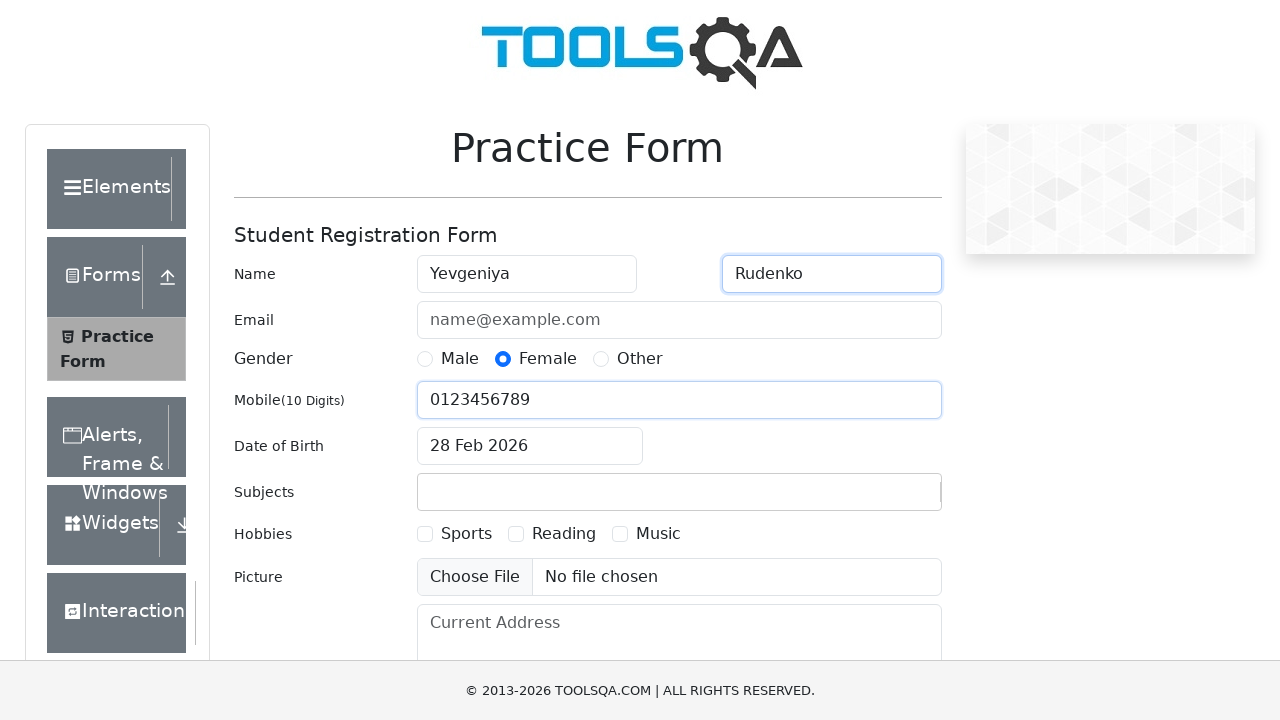

Selected Sports hobby checkbox
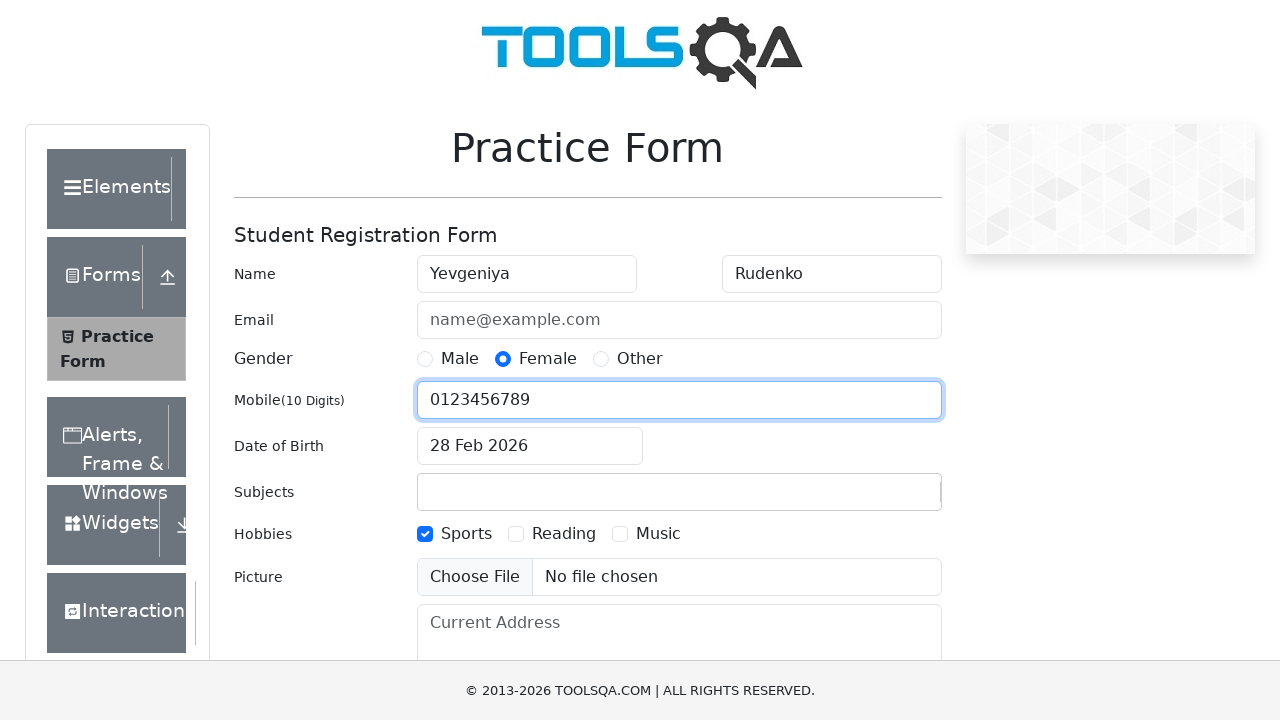

Filled address field with '11 Washington St., Seattle, WA, 56043' on #currentAddress
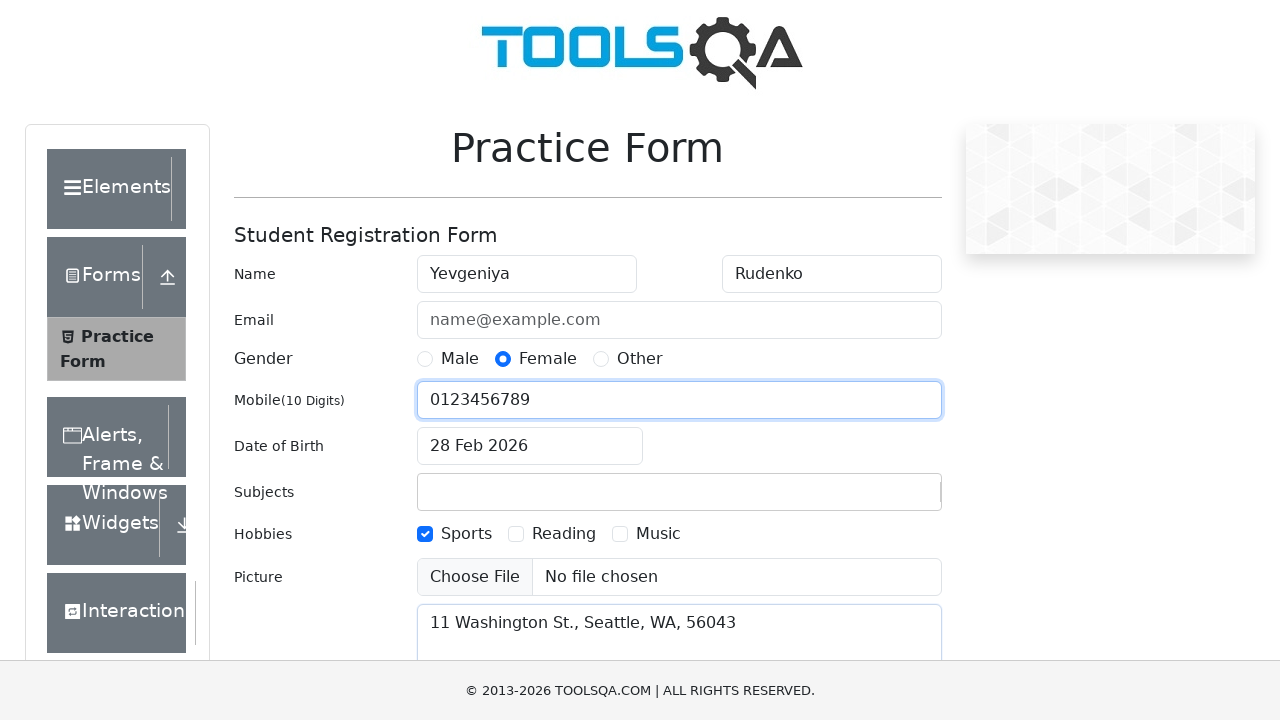

Clicked submit button to submit the form
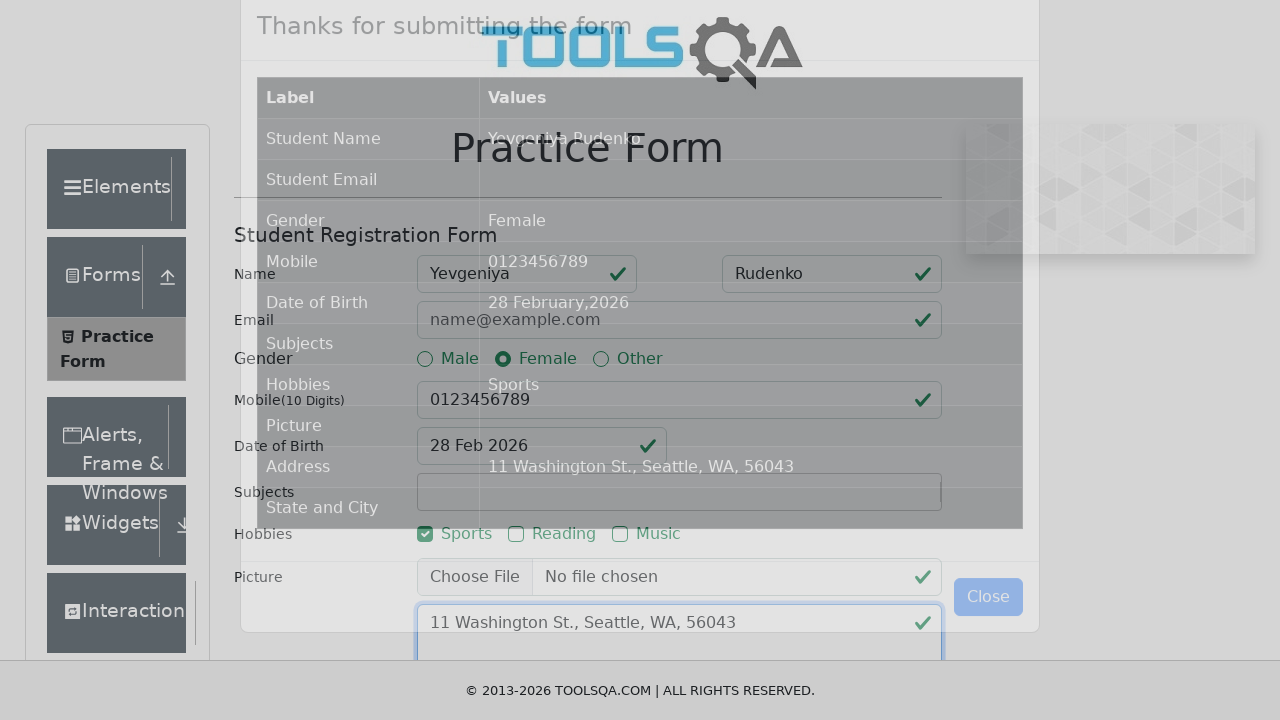

Confirmation modal appeared successfully
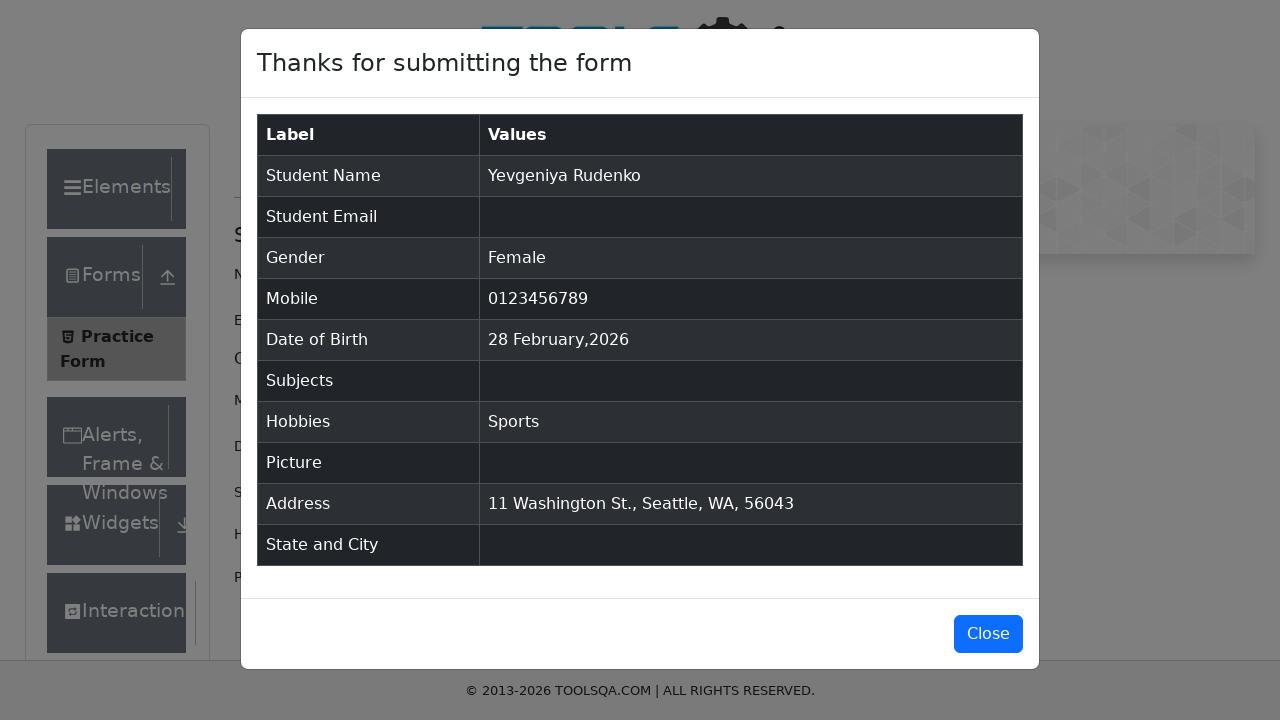

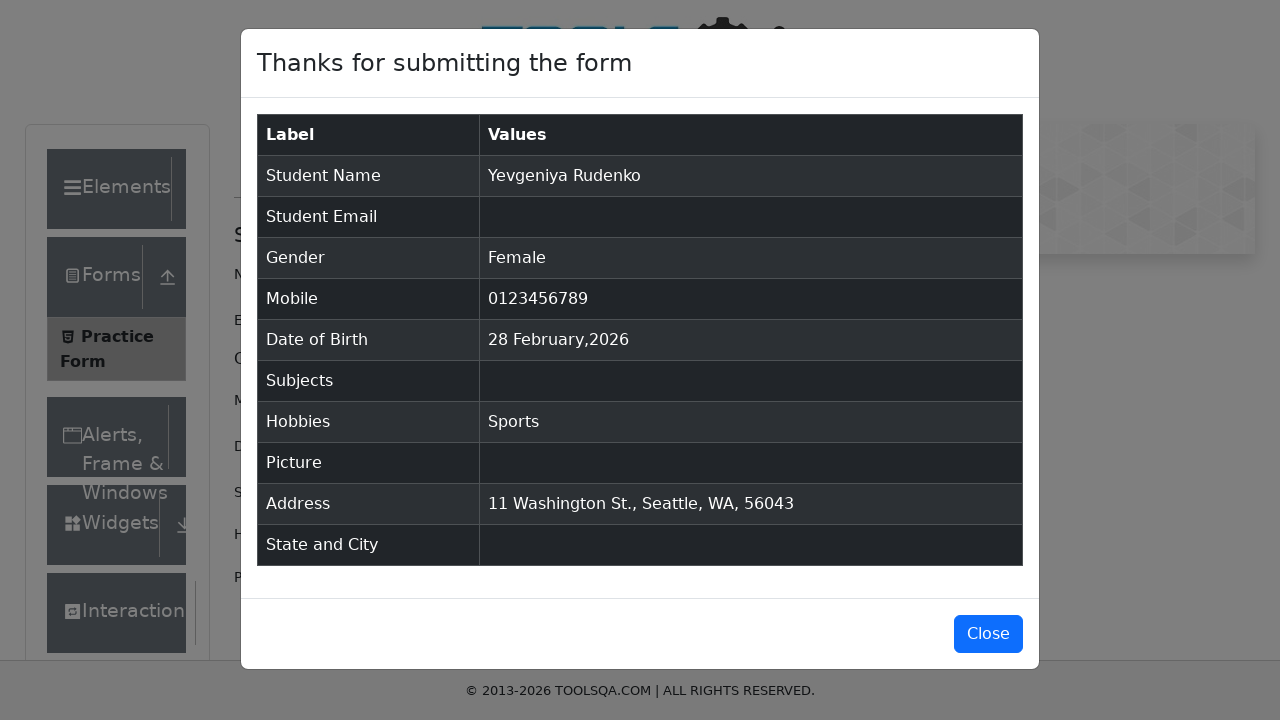